Tests cookie management functionality by reading browser cookies, verifying they exist, clearing all cookies, verifying they are cleared, and clicking a refresh button to reload cookies.

Starting URL: https://bonigarcia.dev/selenium-webdriver-java/cookies.html

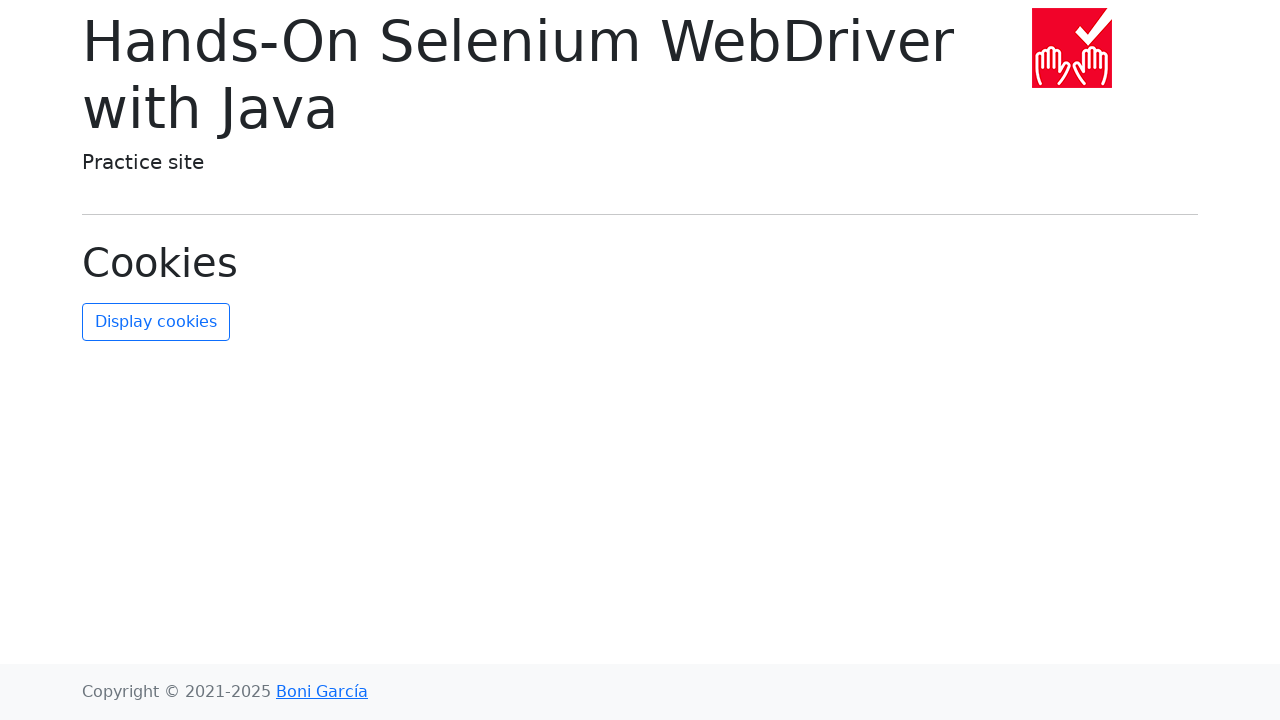

Waited for page to load and network to be idle
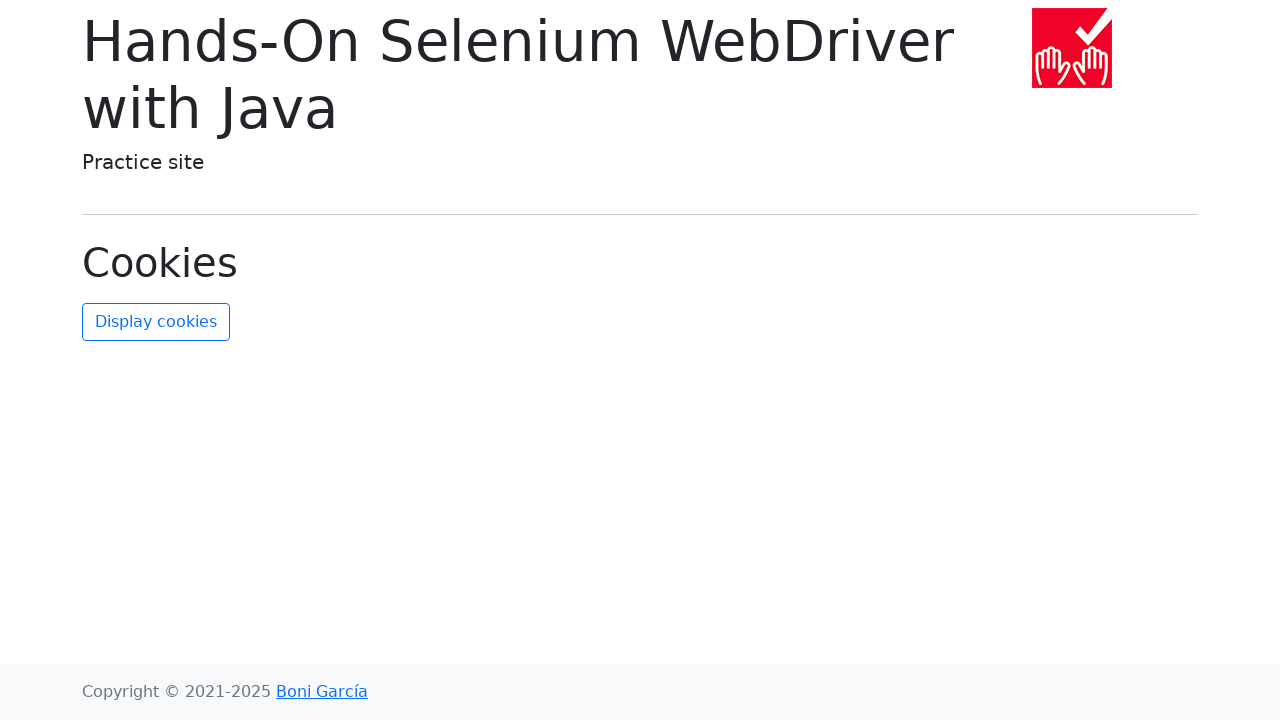

Retrieved all browser cookies from context
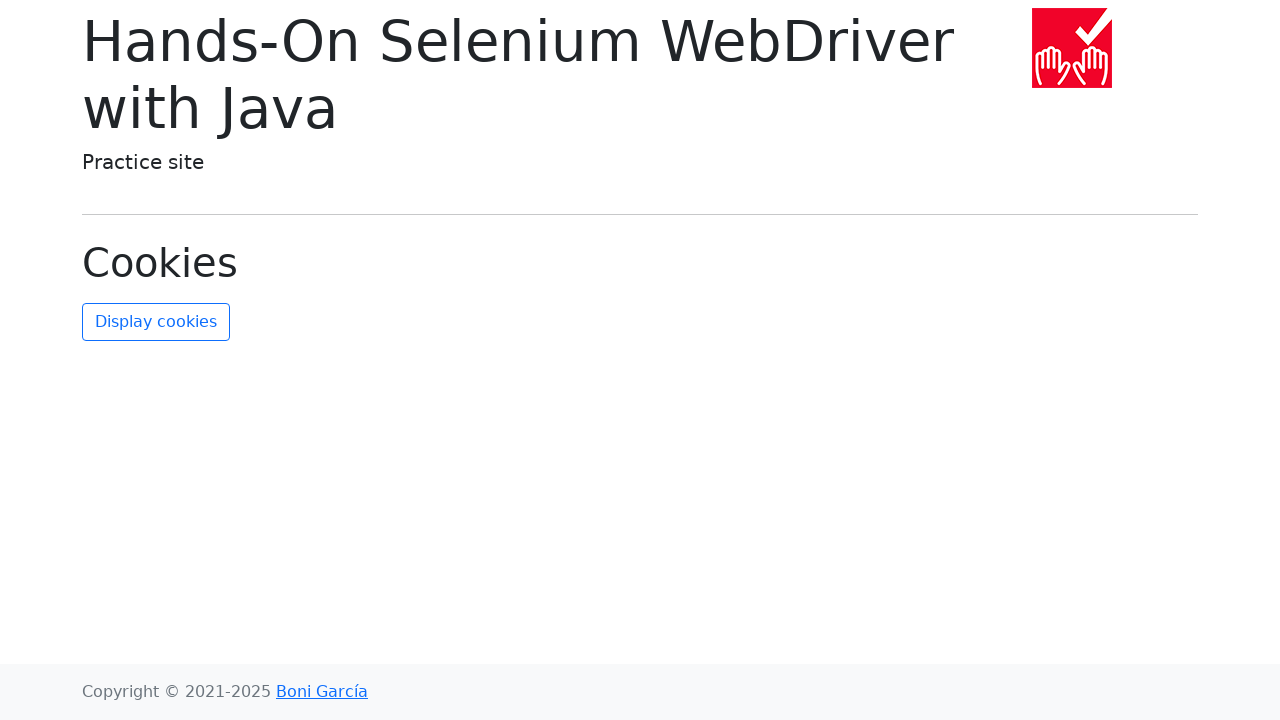

Verified that cookies exist (count > 0)
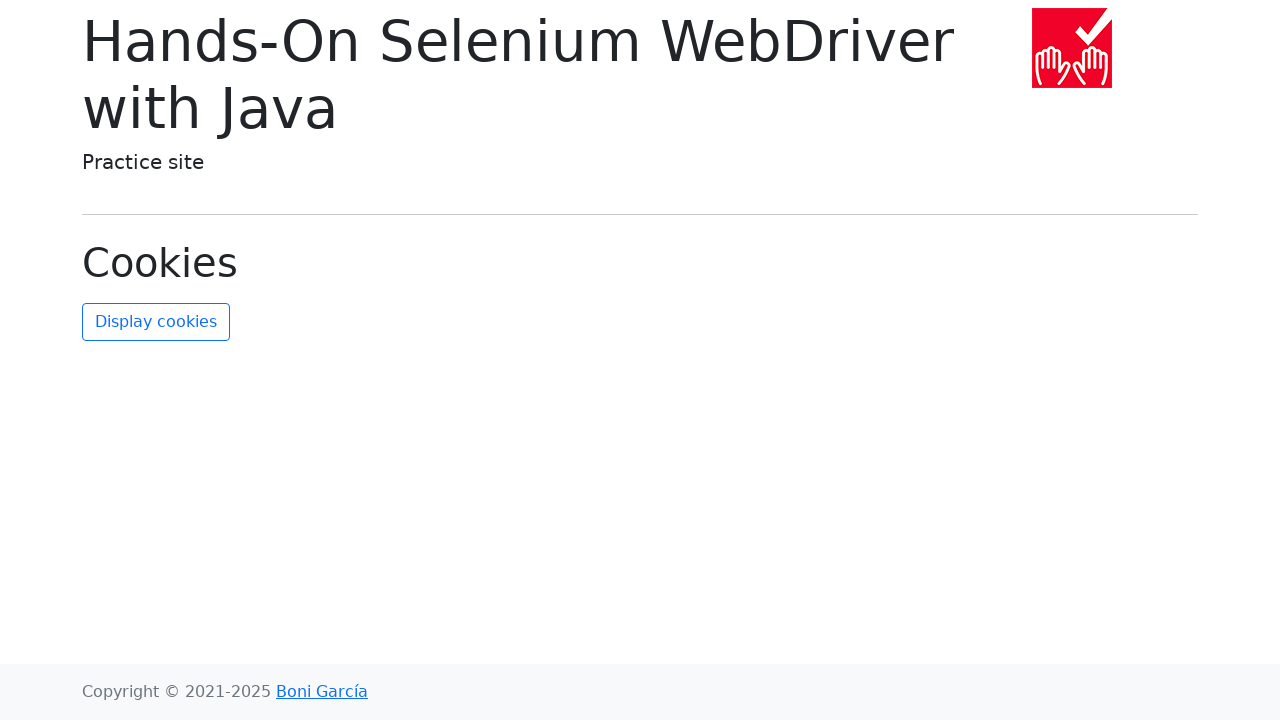

Cleared all cookies from browser context
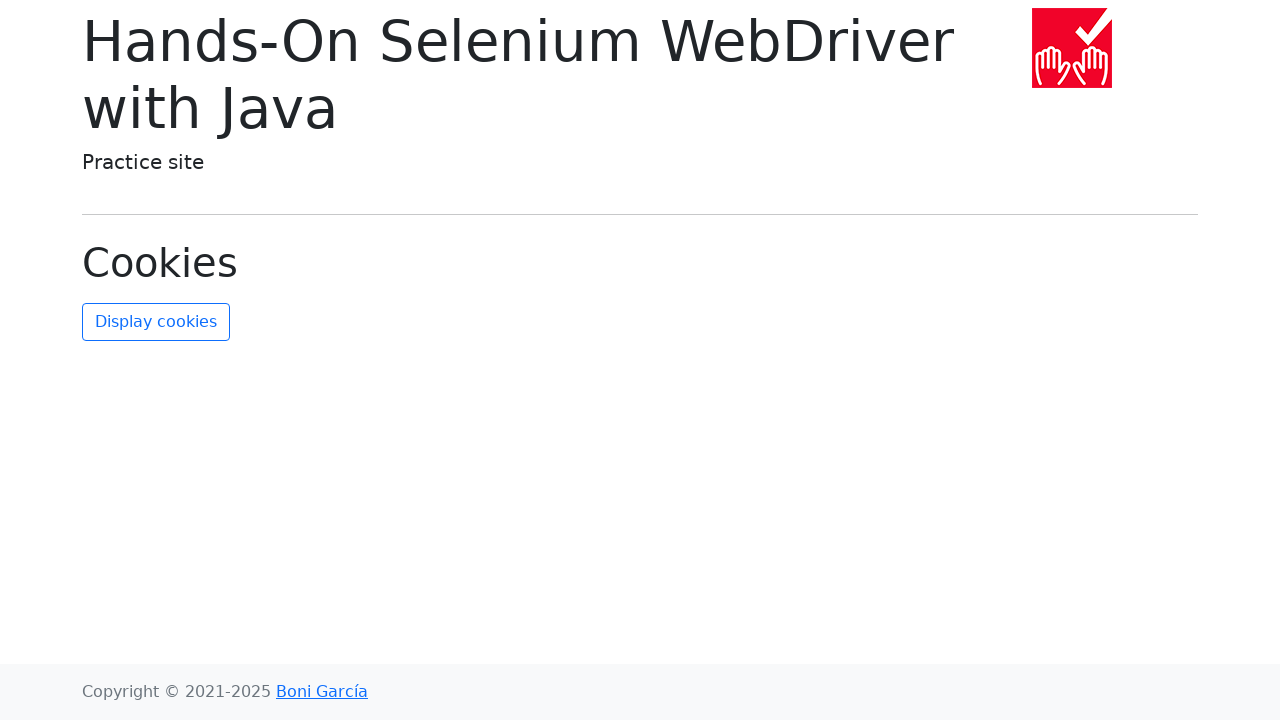

Retrieved cookies after clearing to verify they were removed
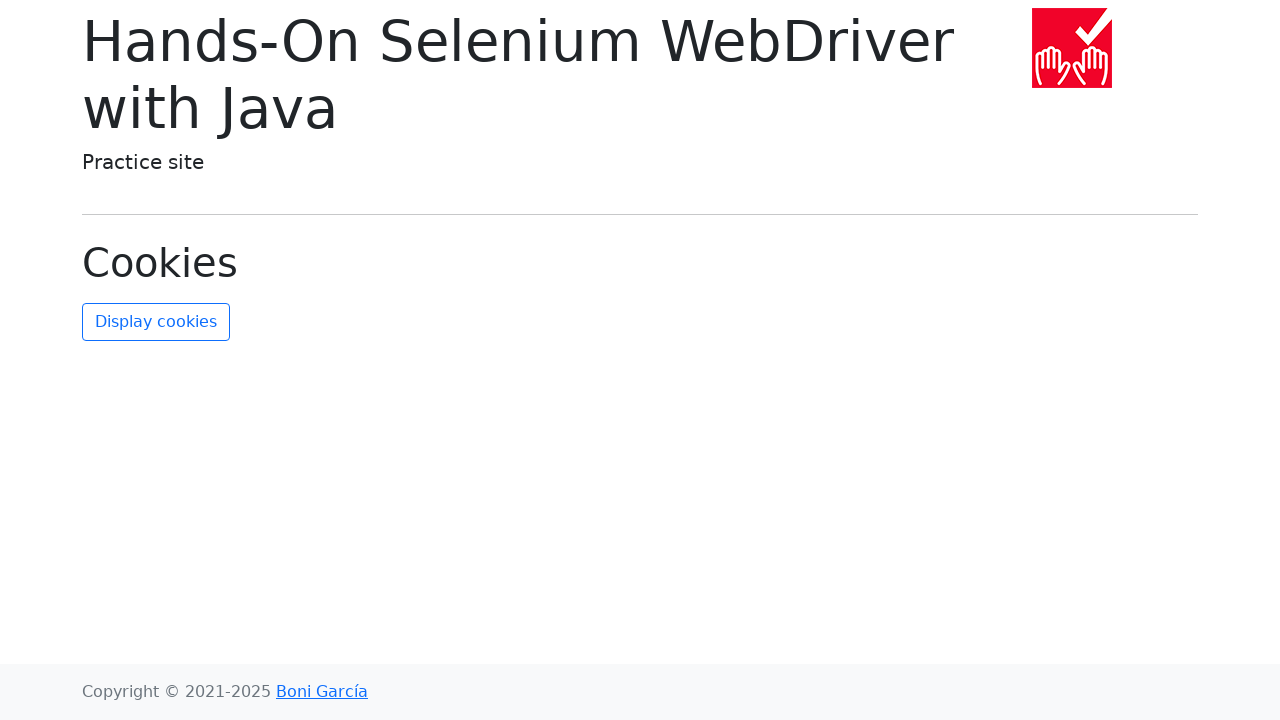

Verified that all cookies were successfully cleared (count == 0)
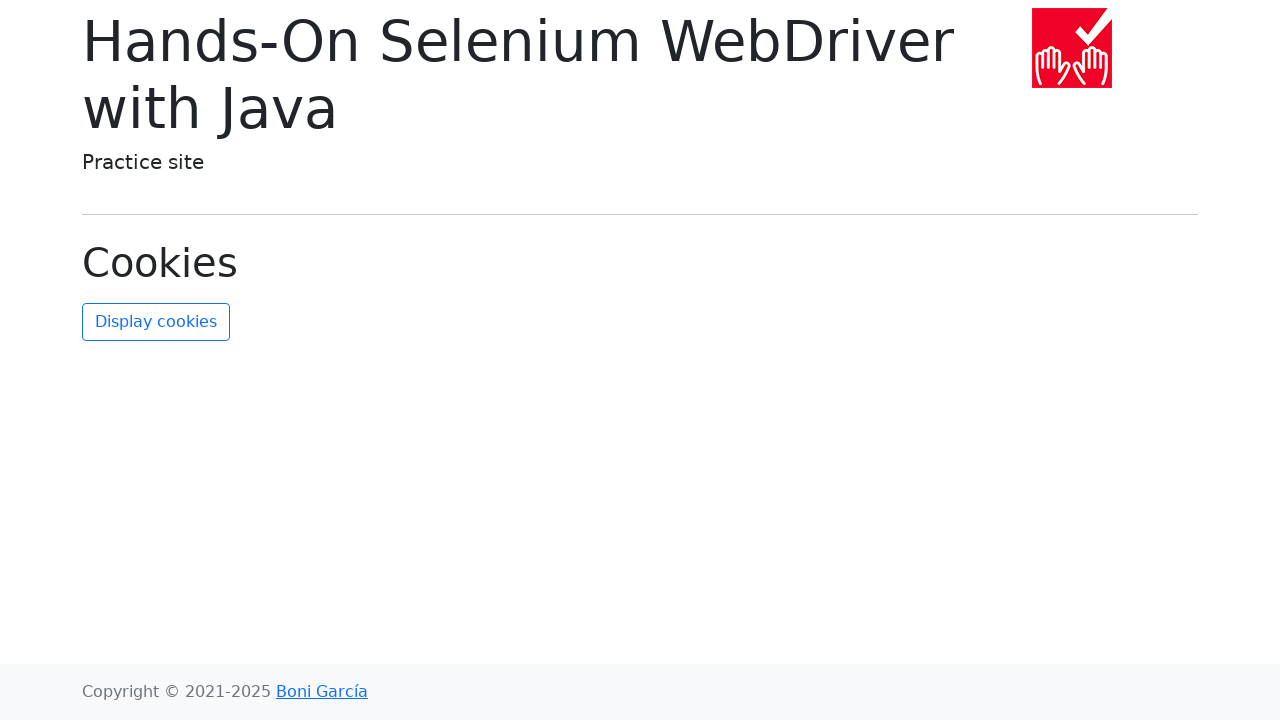

Clicked the refresh cookies button to reload cookies at (156, 322) on #refresh-cookies
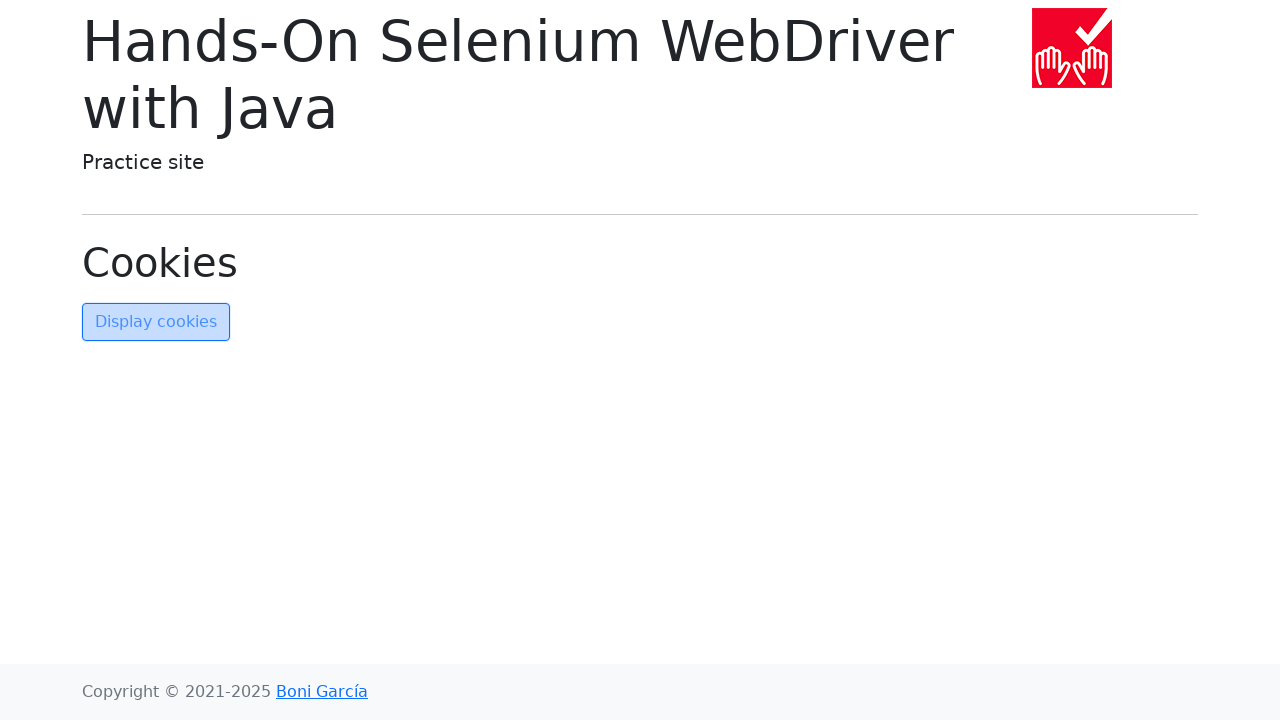

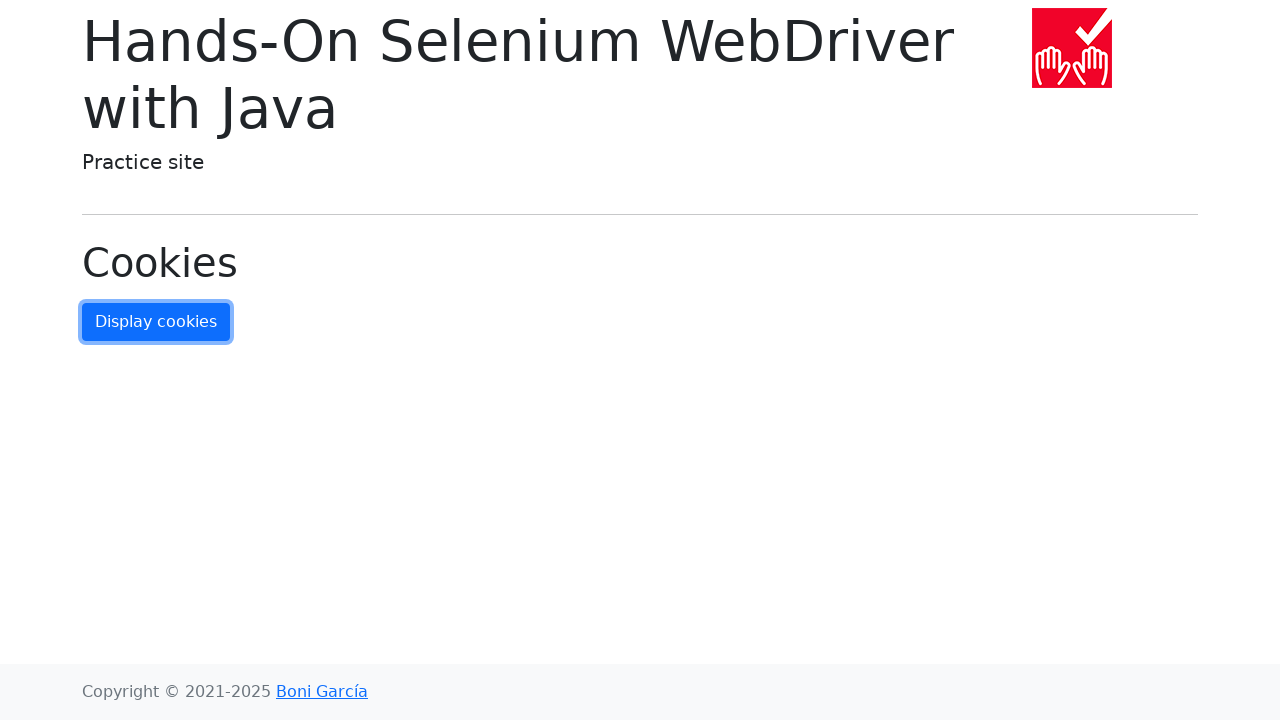